Tests confirm popup functionality by clicking confirm button, accepting and dismissing the confirmation dialog, and verifying the result text

Starting URL: http://practice-automation.com/

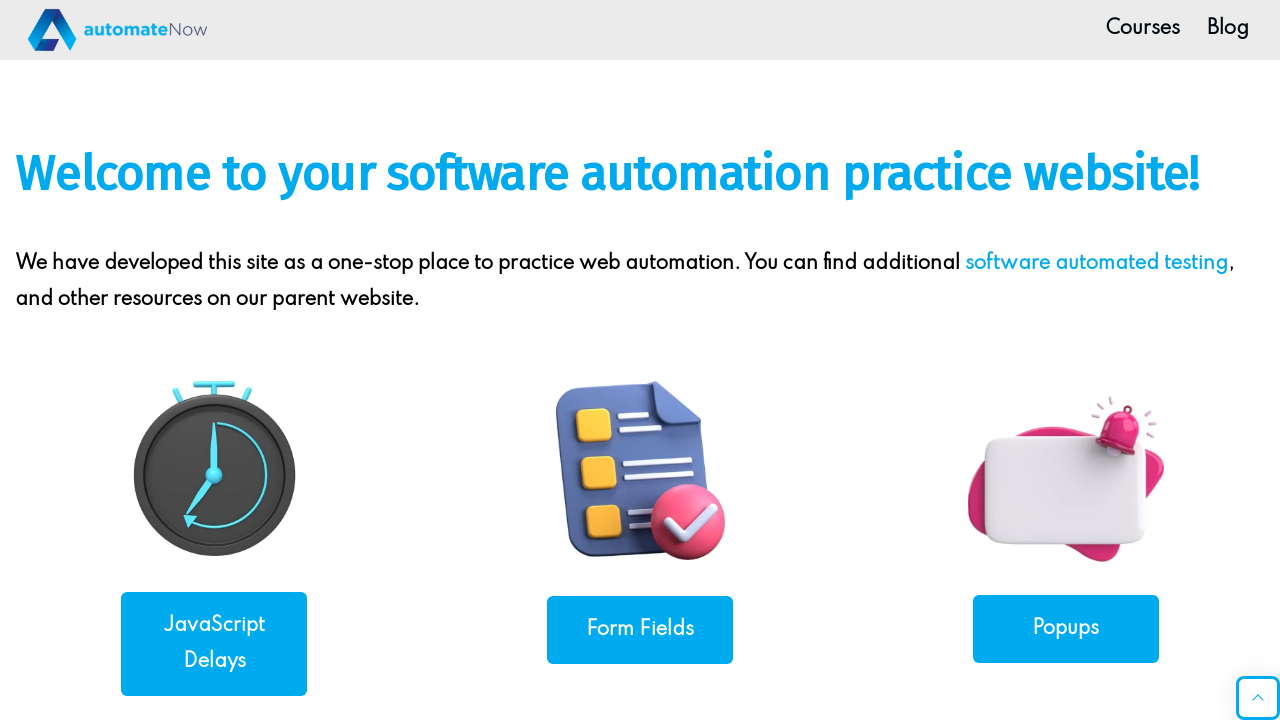

Clicked on Popups link to navigate to popups page at (1066, 628) on a:has-text('Popups')
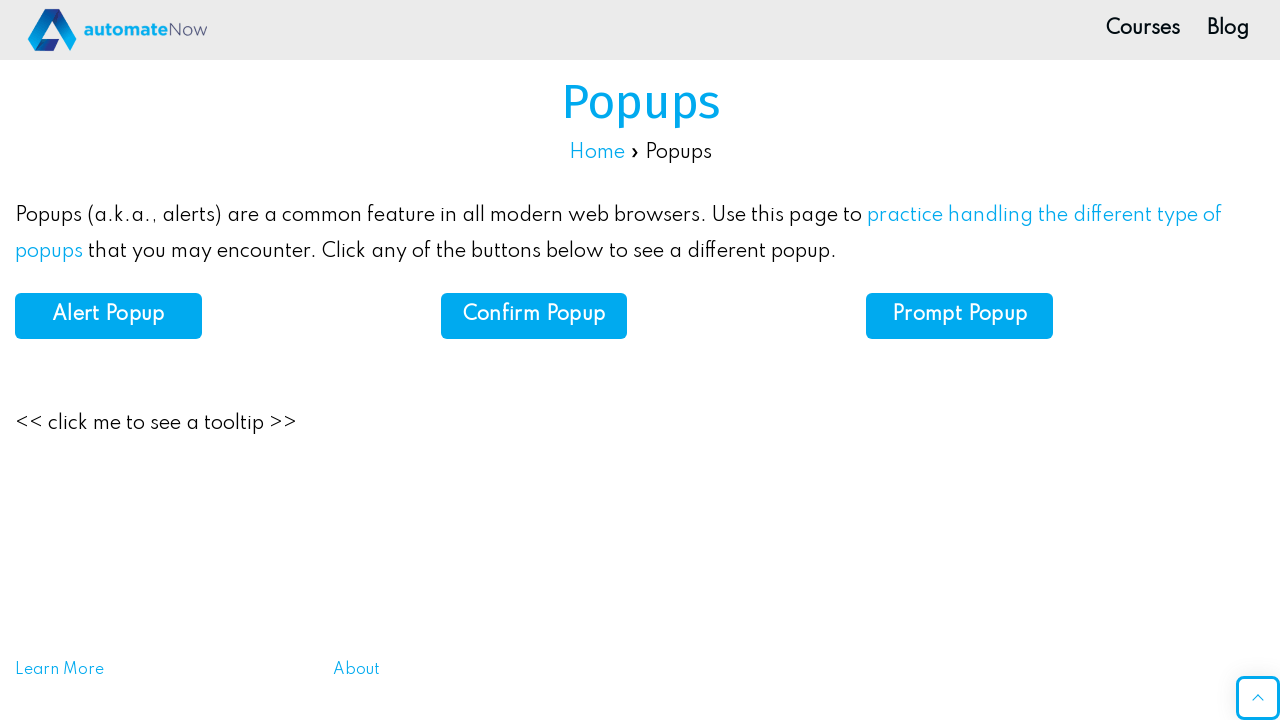

Confirm button is now visible
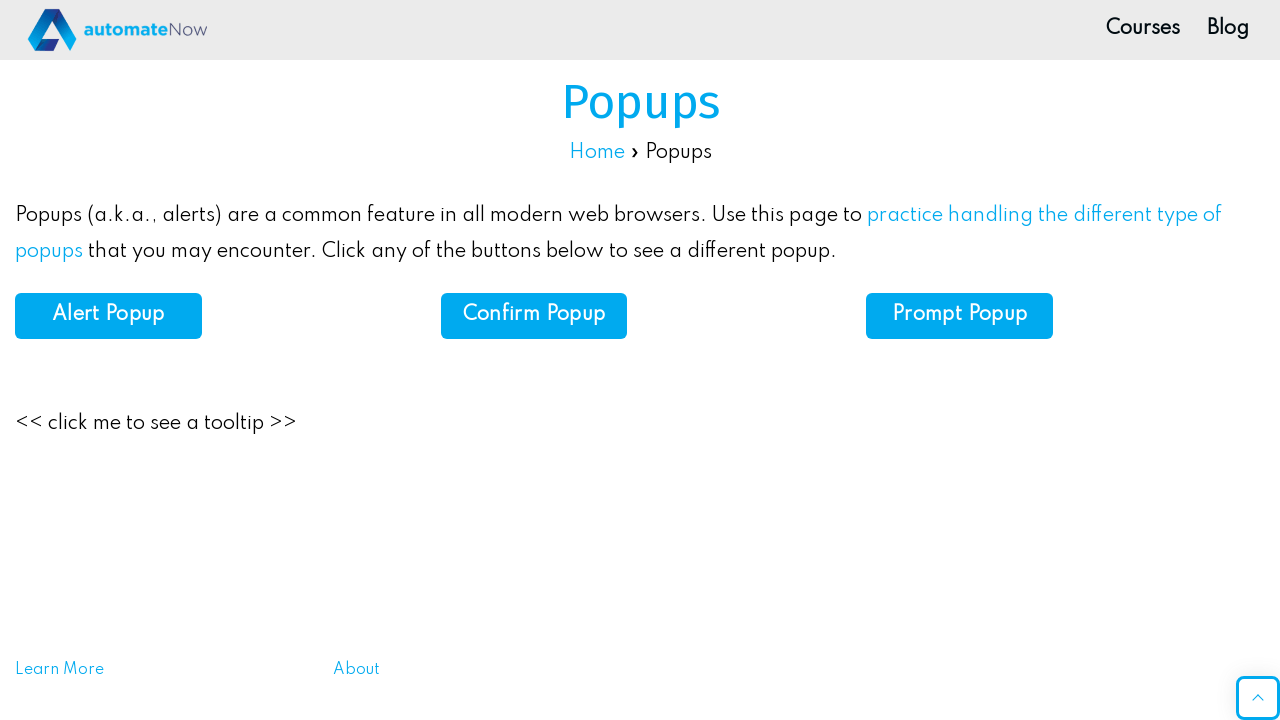

Clicked Confirm Popup button and accepted the confirmation dialog at (534, 315) on b:has-text('Confirm Popup')
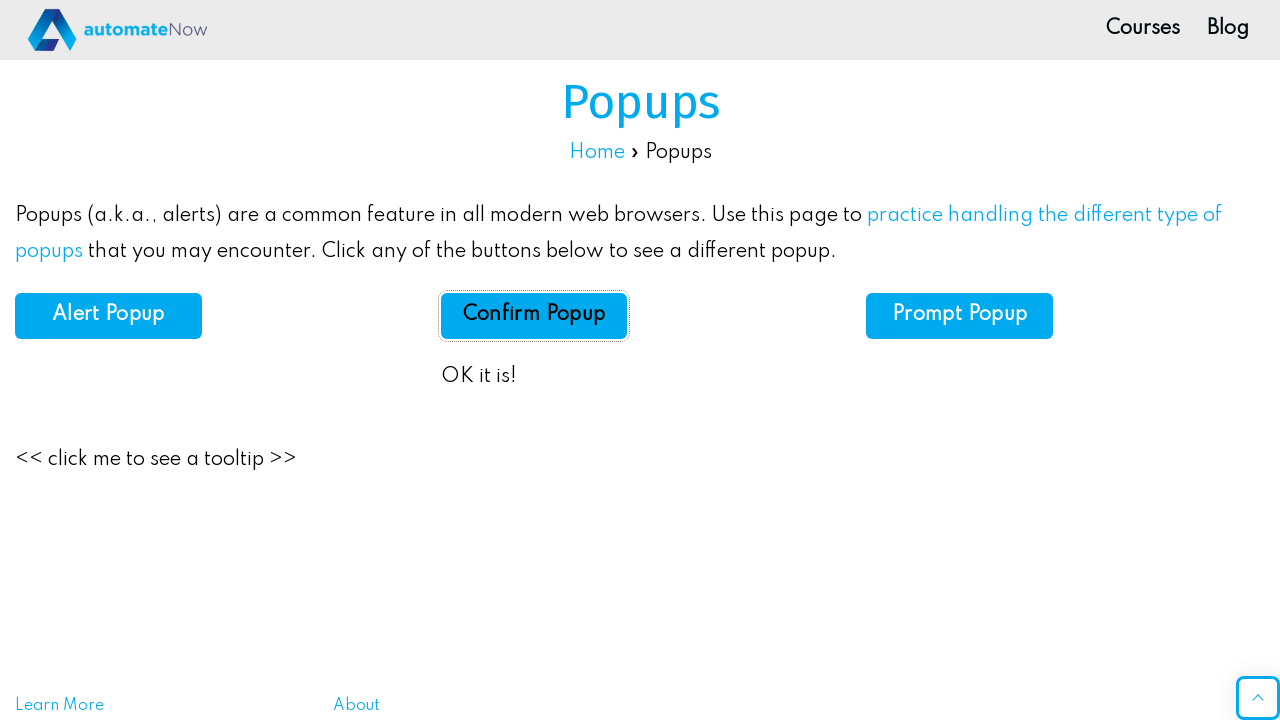

Result text 'OK it is!' appeared after accepting confirmation
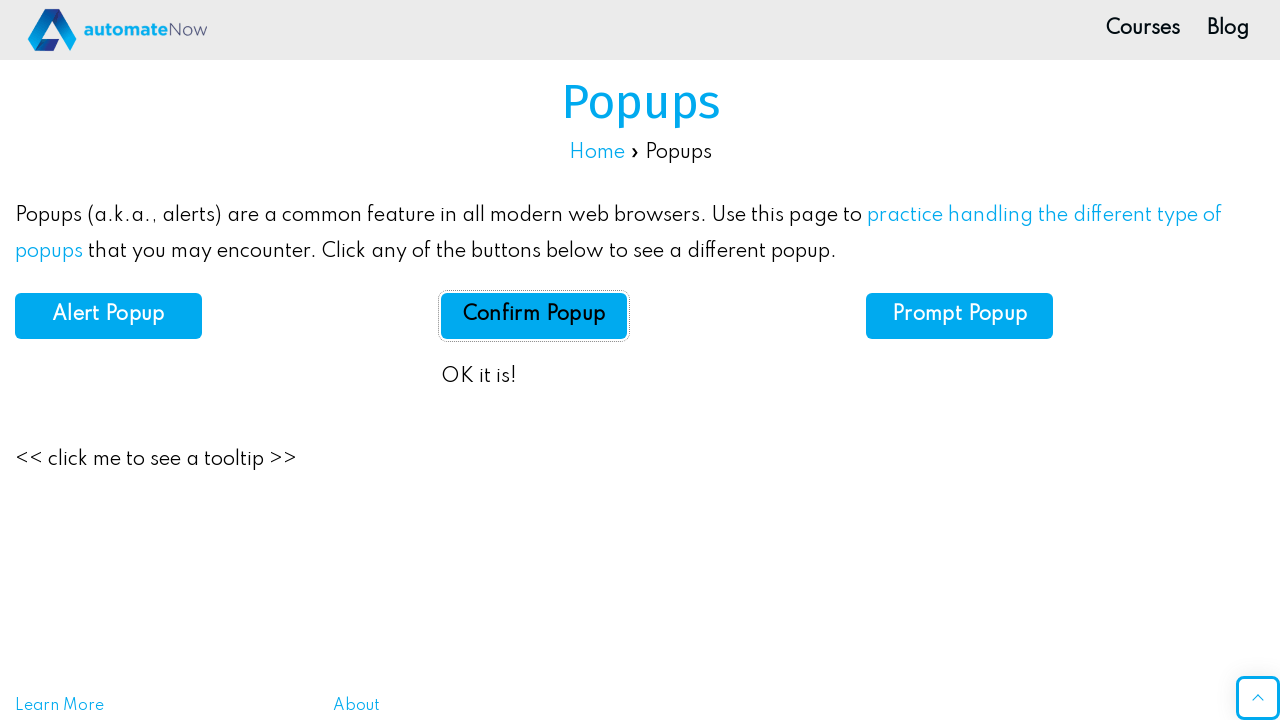

Clicked Confirm Popup button again and dismissed the confirmation dialog at (534, 316) on button#confirm
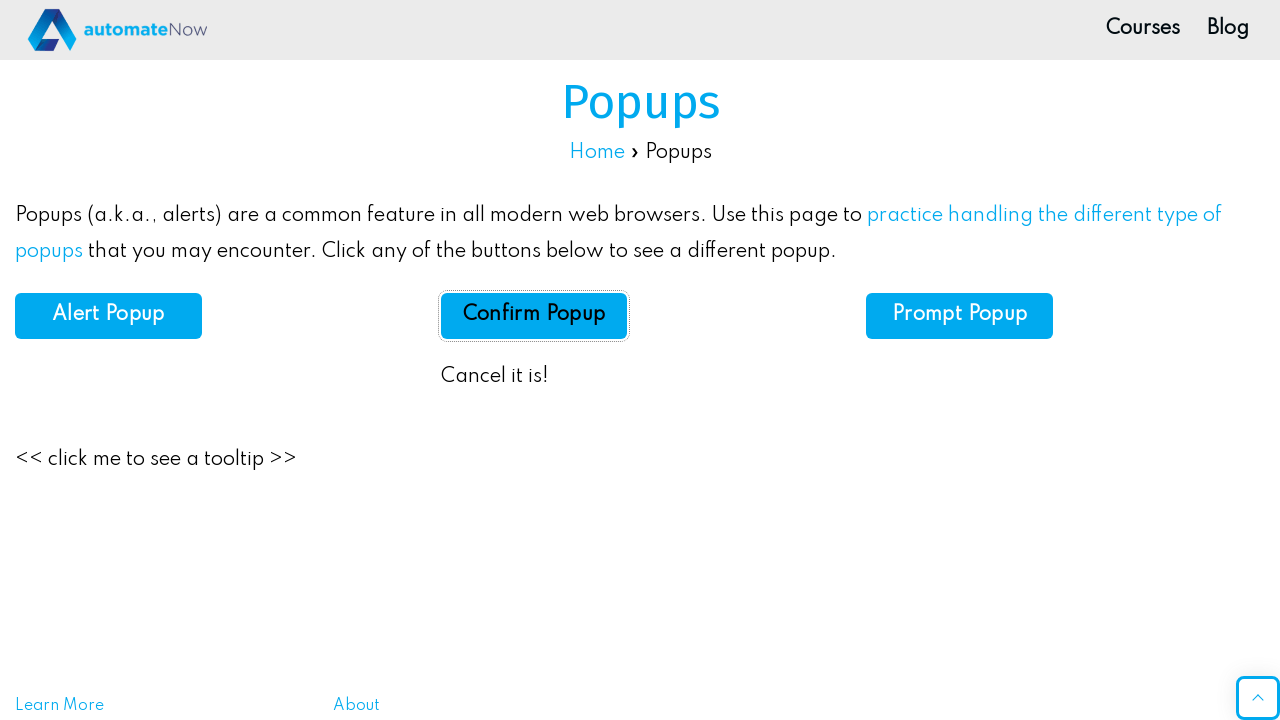

Result text 'Cancel it is!' appeared after dismissing confirmation
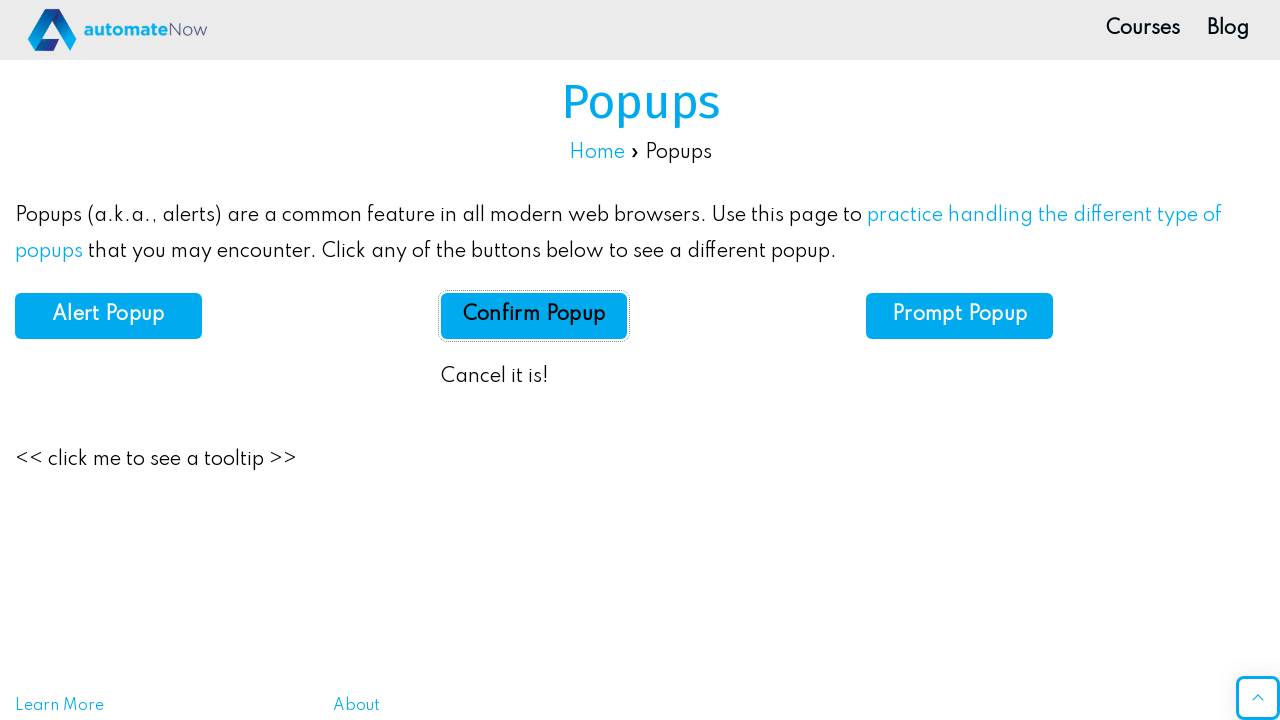

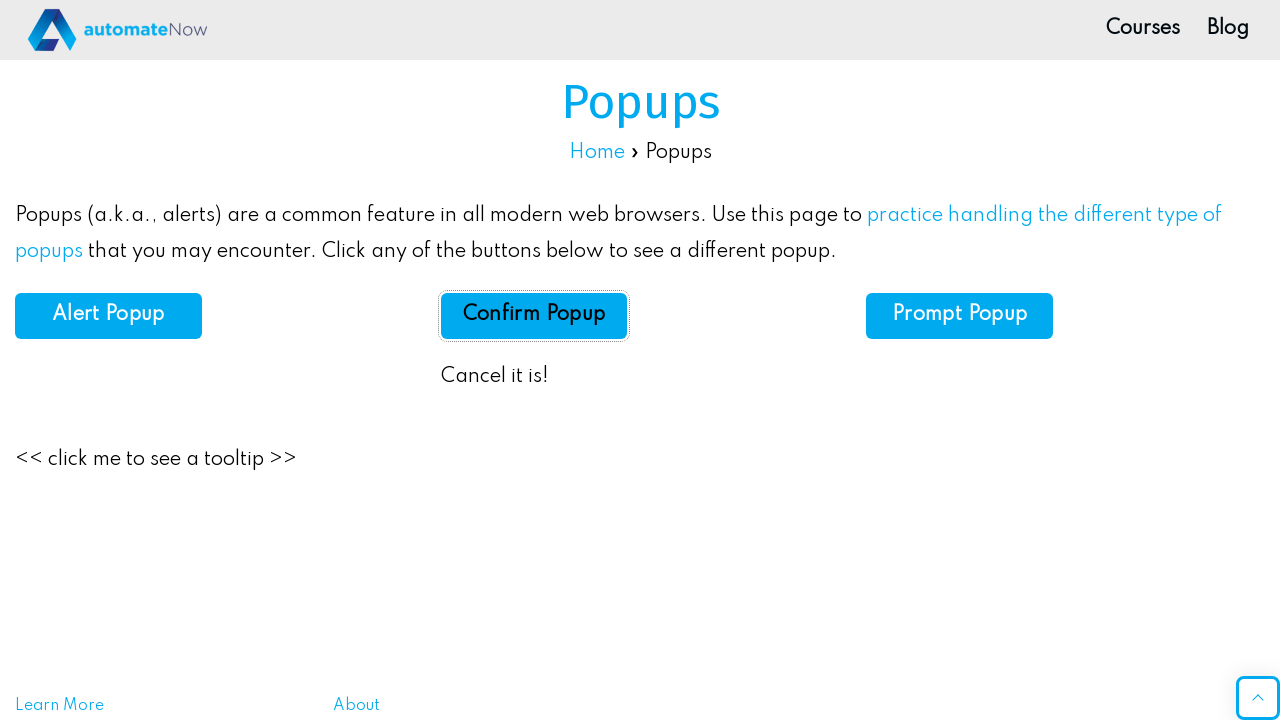